Tests form focus behavior by clicking on input fields and verifying the correct element has focus

Starting URL: https://example.cypress.io/commands/misc

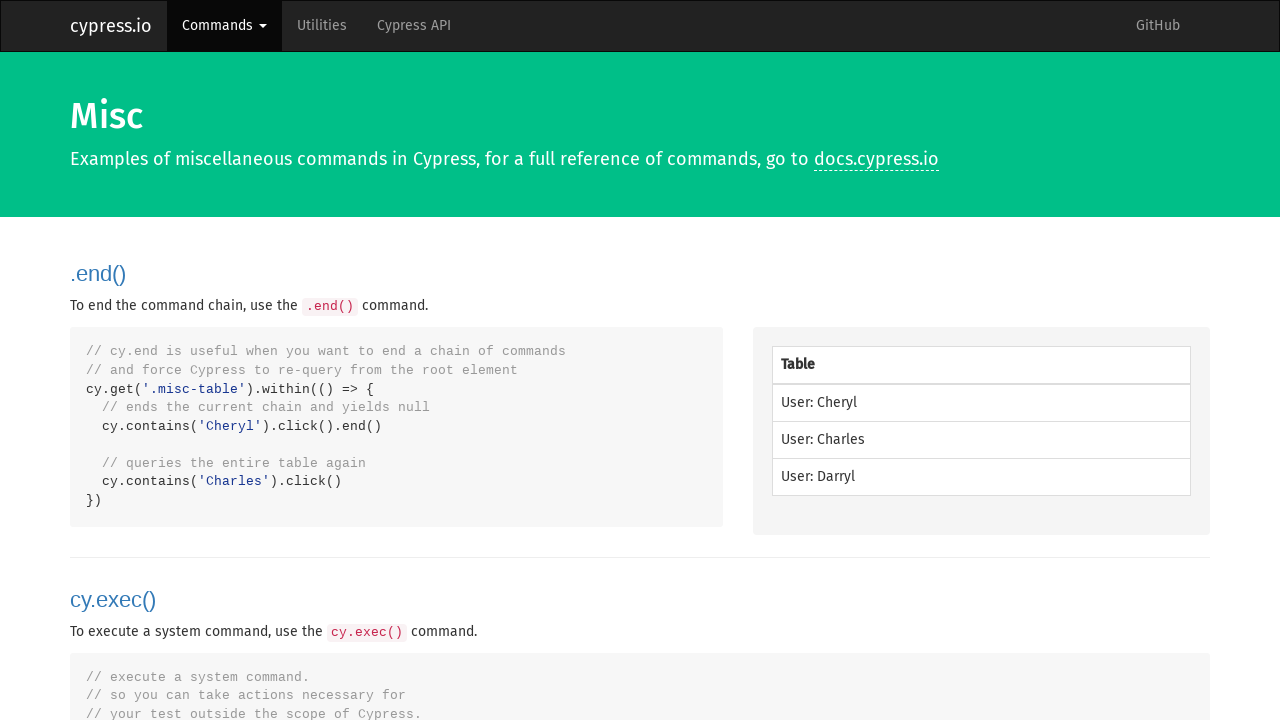

Navigated to example.cypress.io commands/misc page
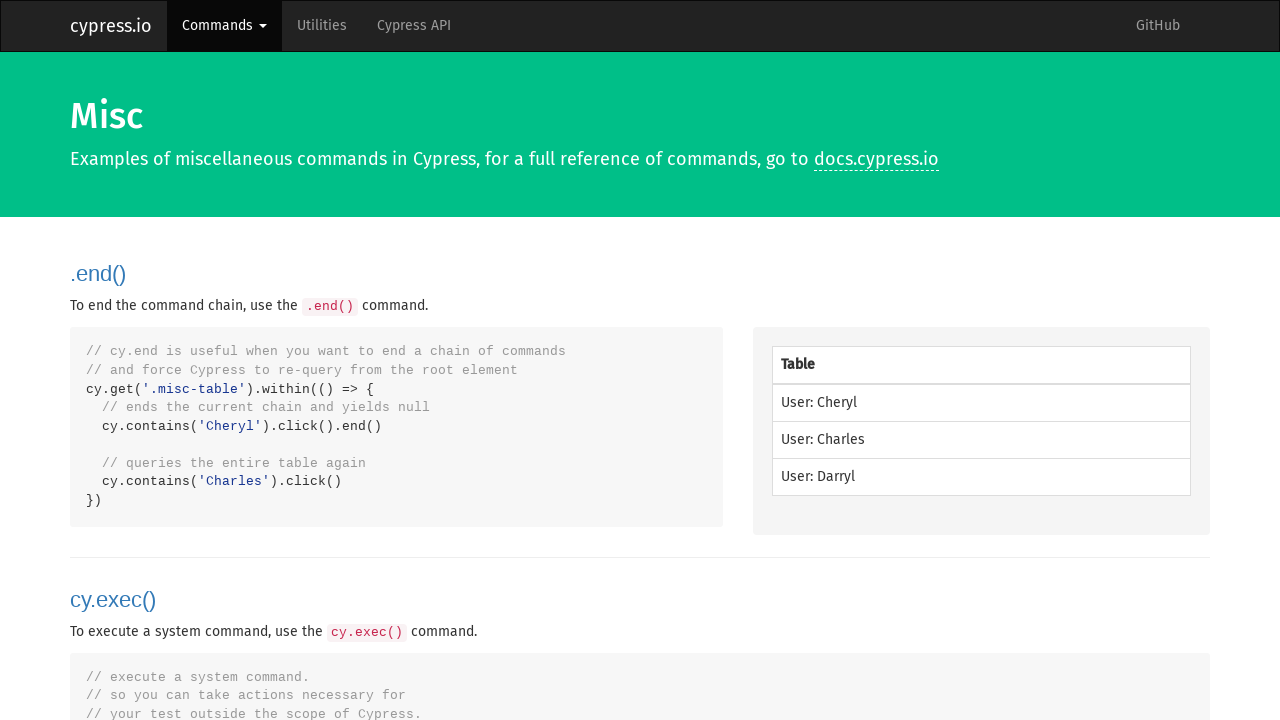

Clicked on the name input field at (981, 360) on .misc-form #name
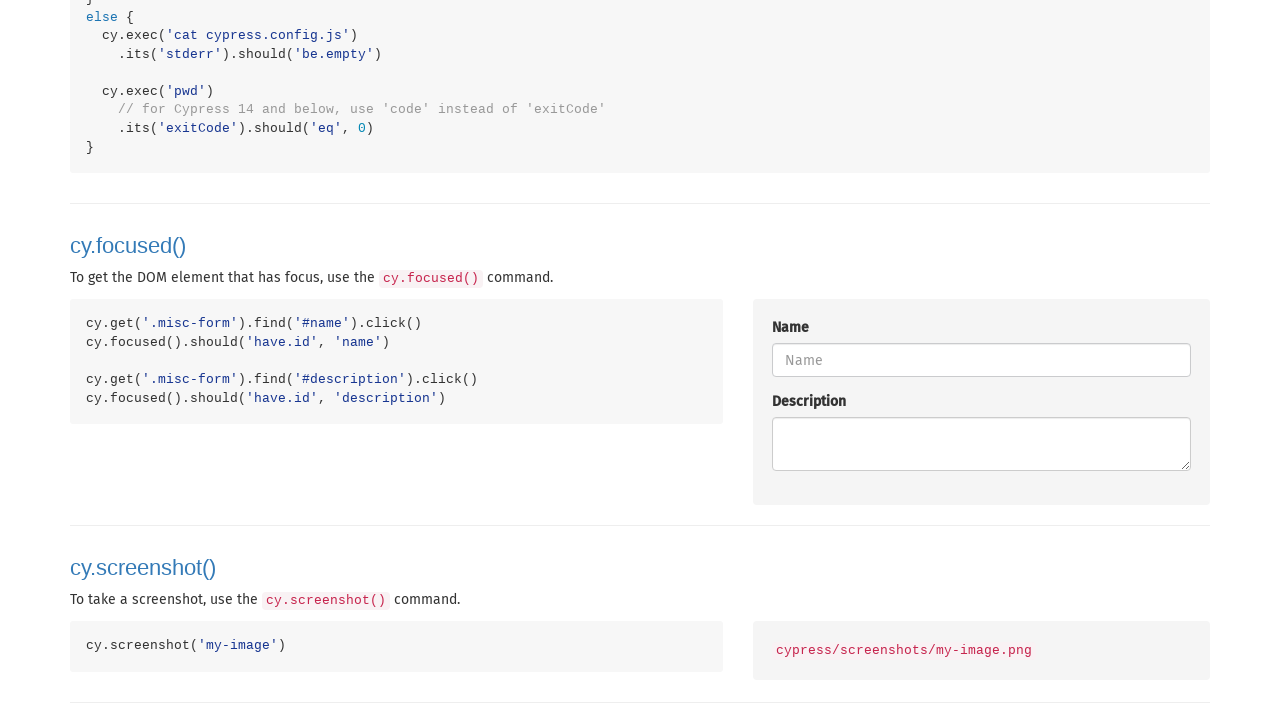

Retrieved the ID of the currently focused element
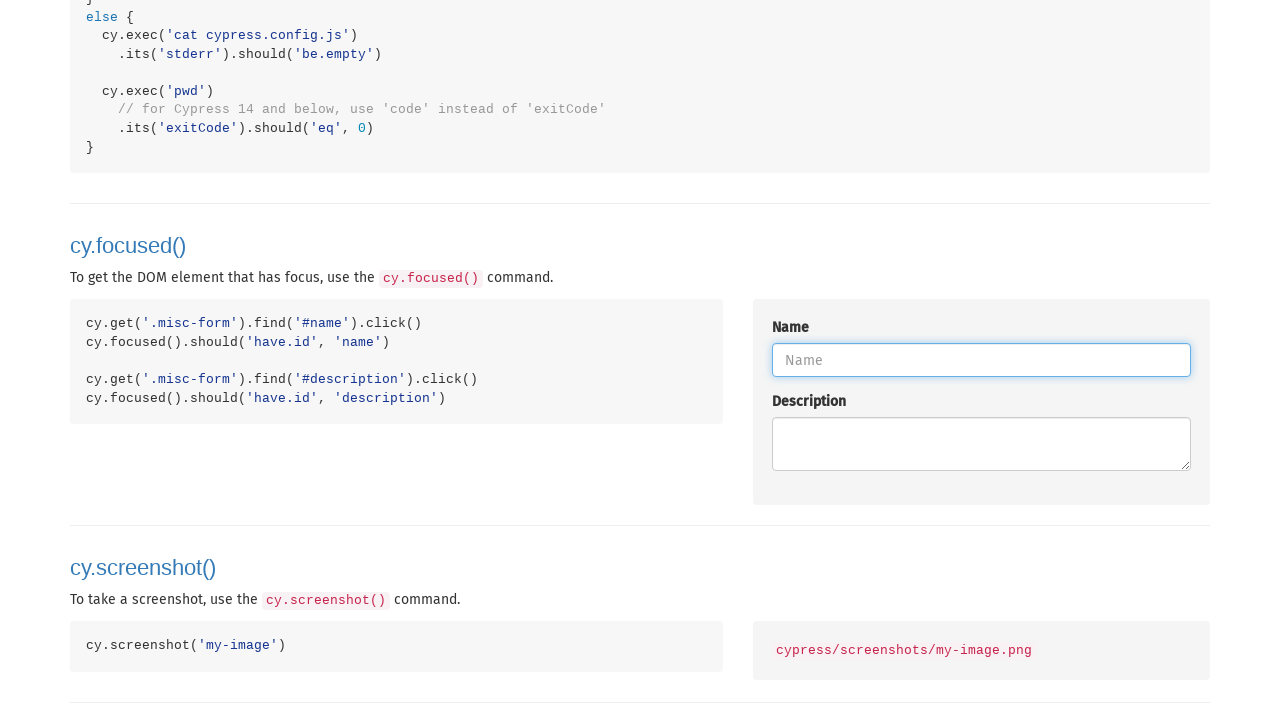

Verified that the name field has focus
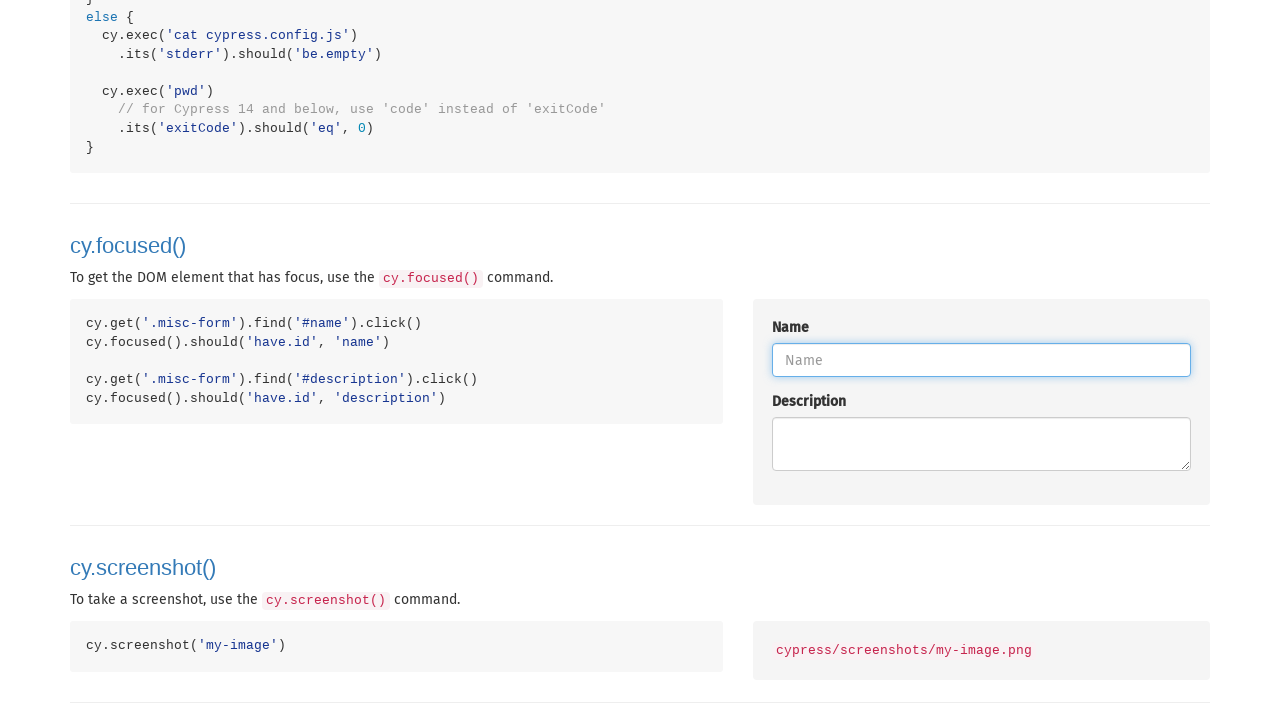

Clicked on the description input field at (981, 444) on .misc-form #description
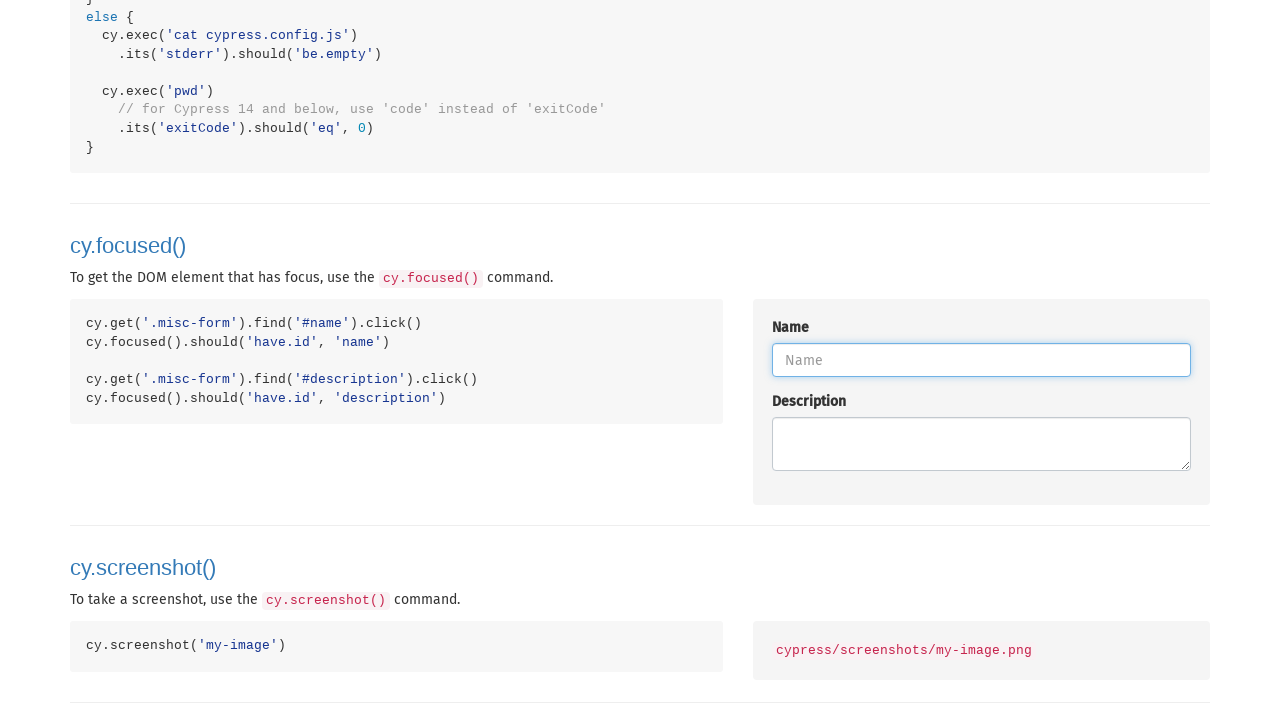

Retrieved the ID of the currently focused element
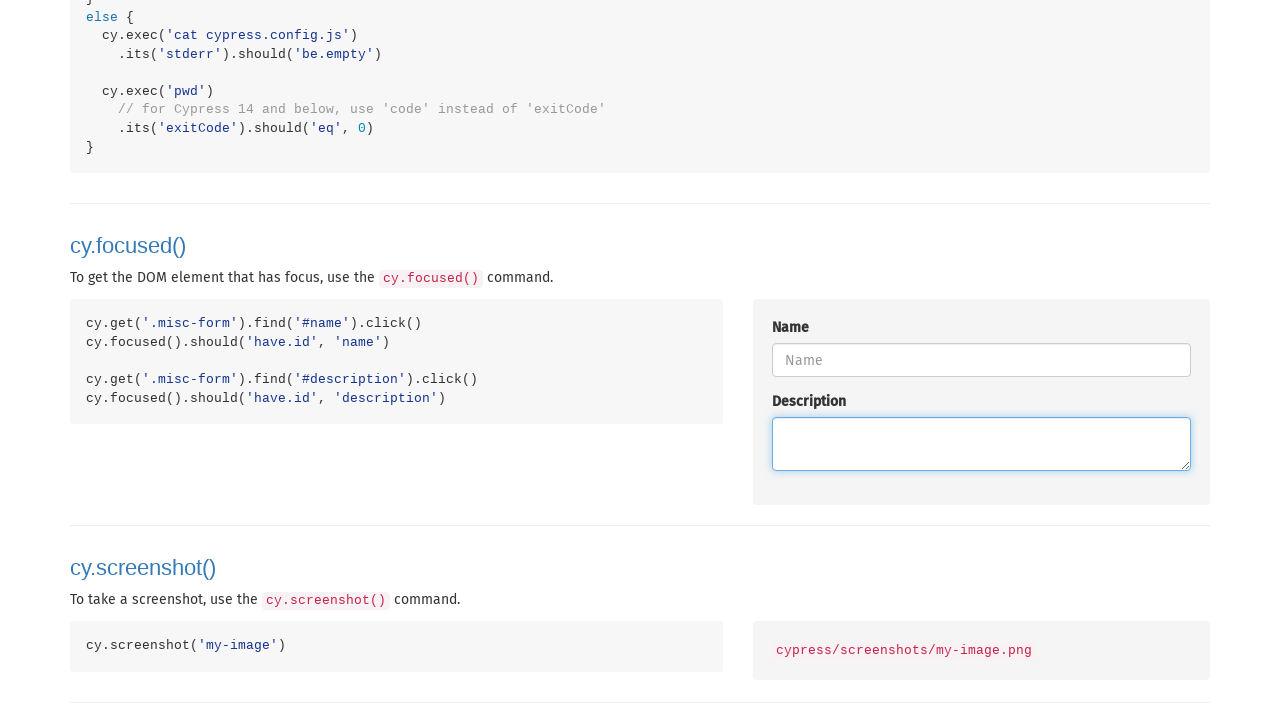

Verified that the description field has focus
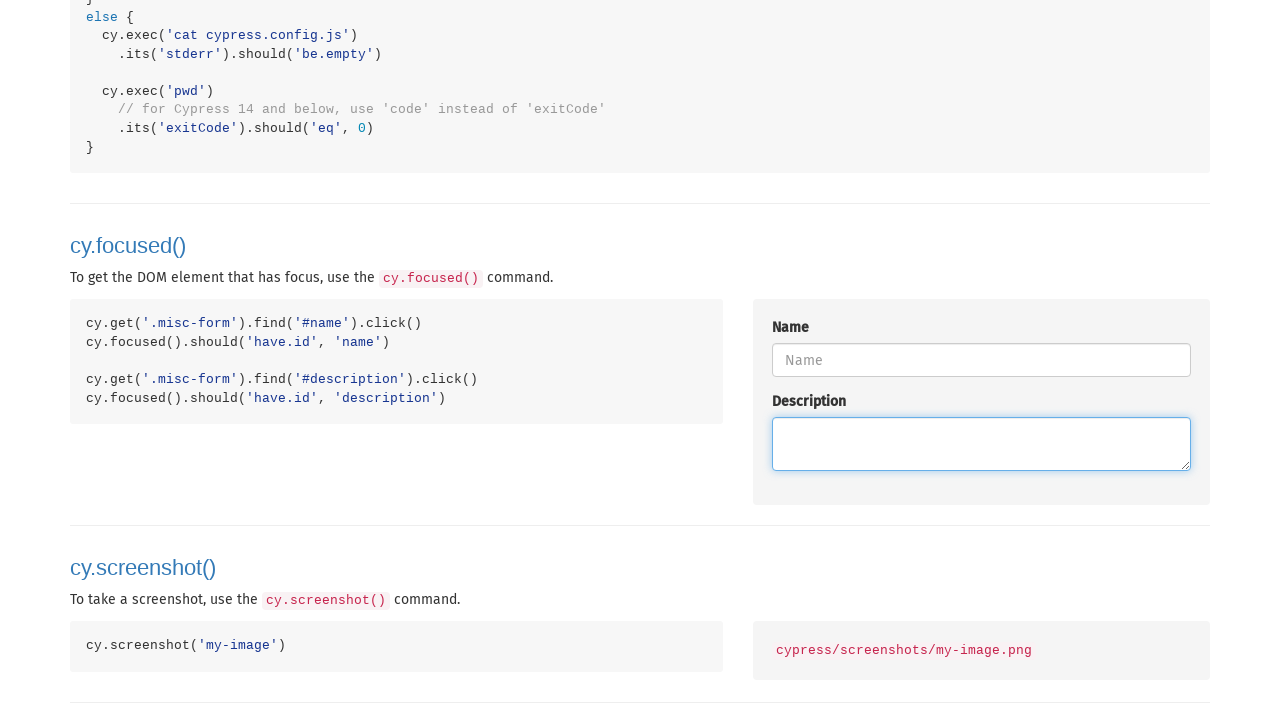

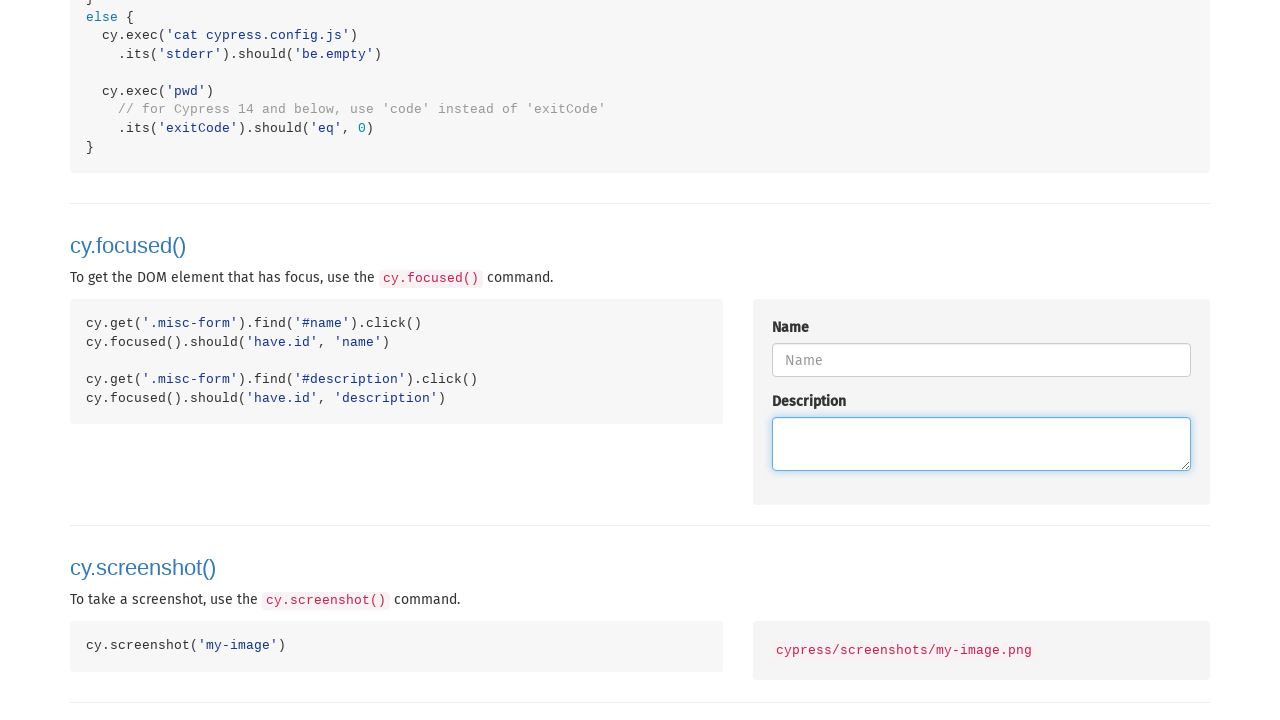